Tests the Cart link by clicking it and verifying navigation to the cart page

Starting URL: https://www.demoblaze.com/index.html

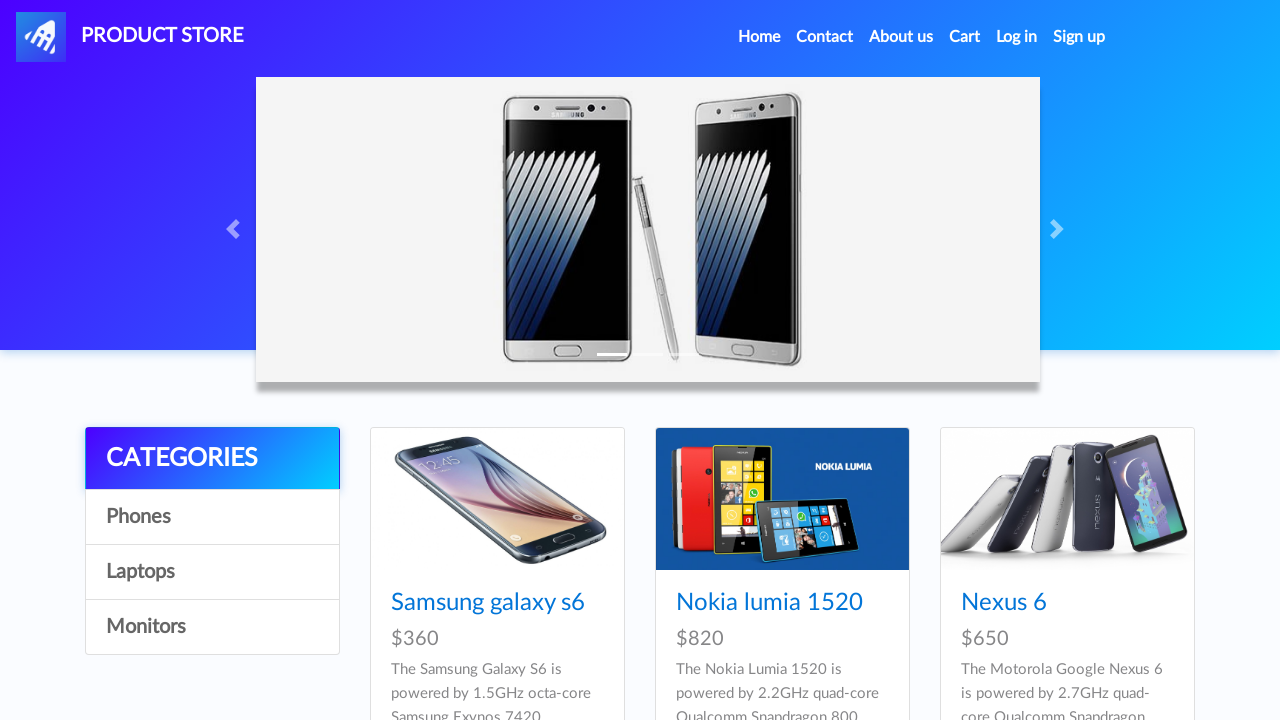

Clicked on the Cart link at (965, 37) on a:text('Cart')
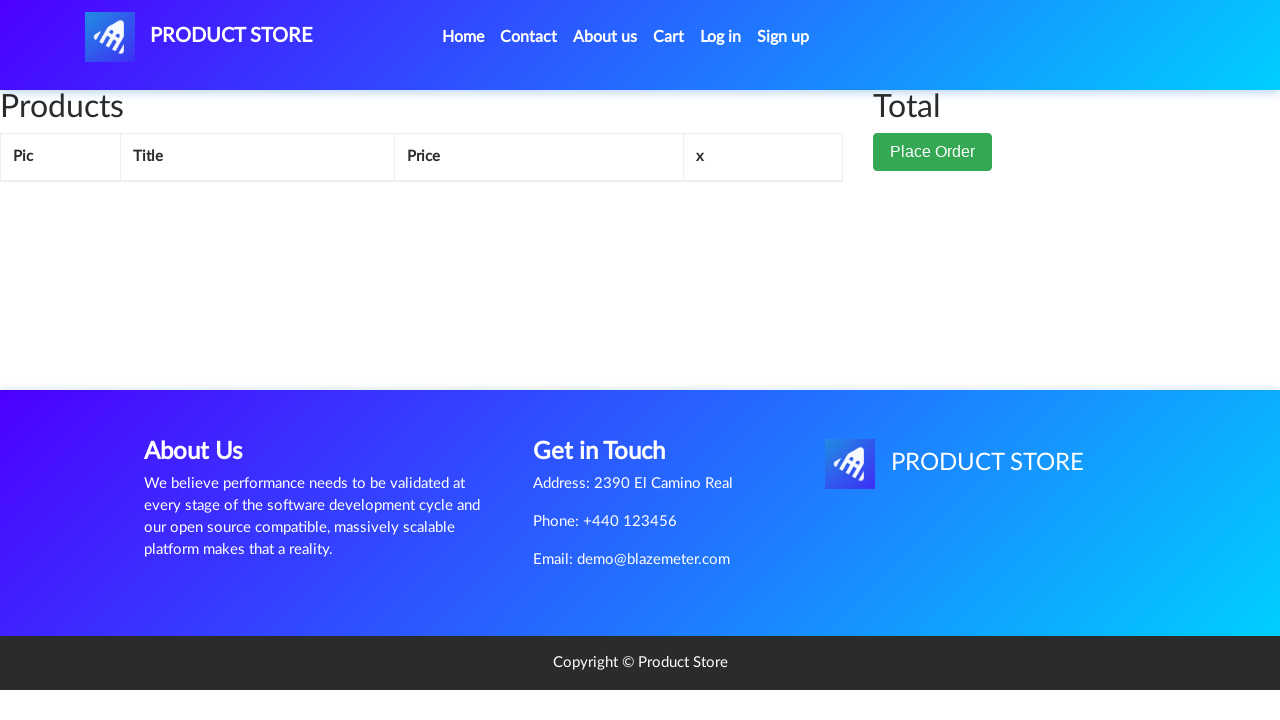

Navigated to cart page and URL confirmed
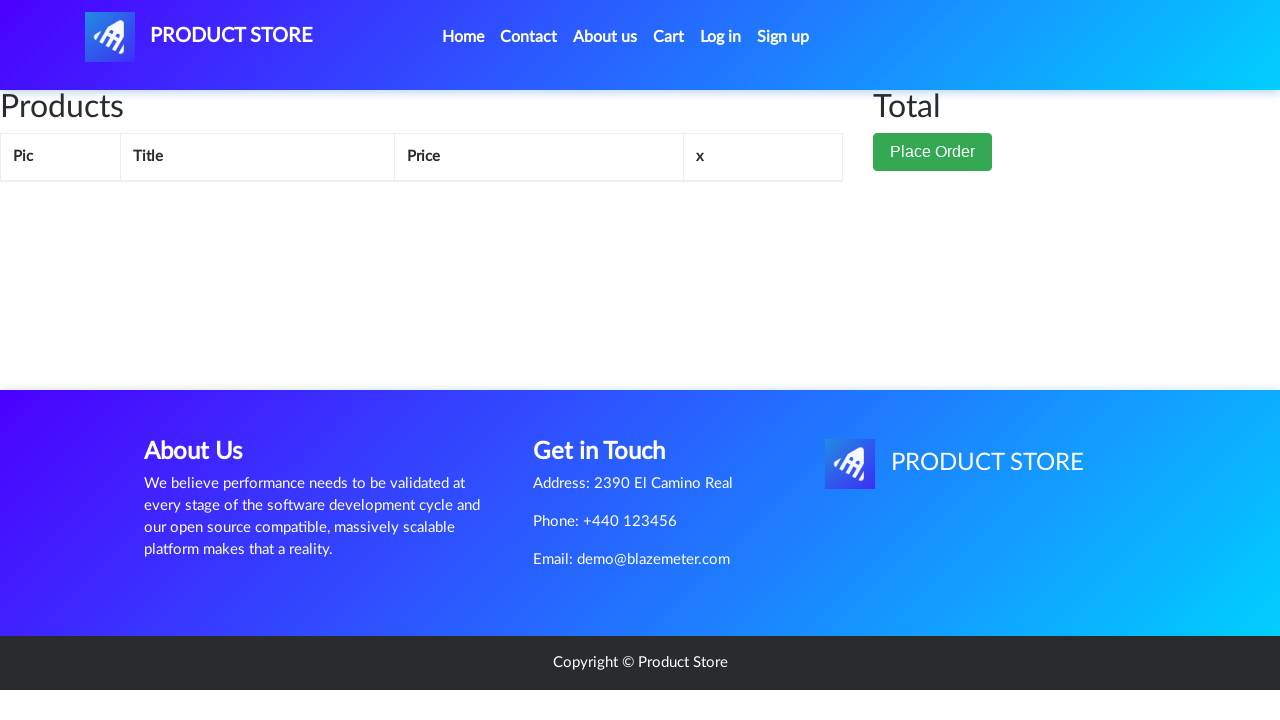

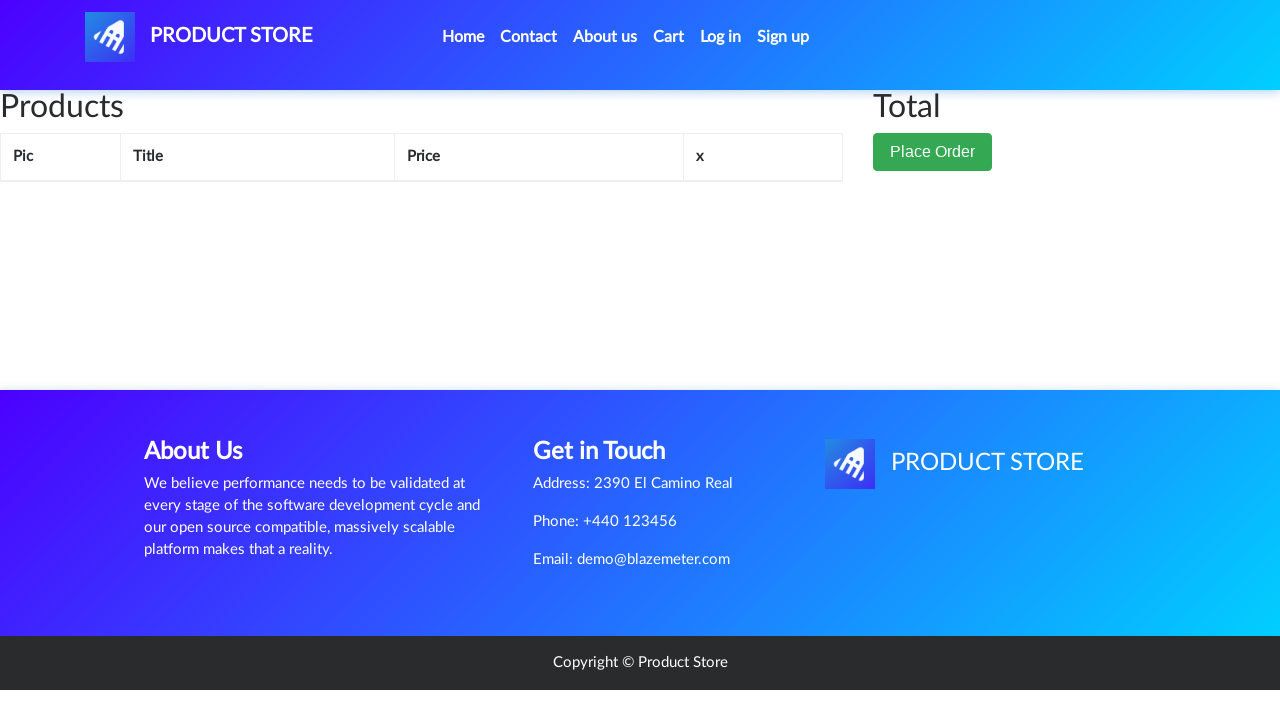